Tests dynamic loading behavior by clicking a start button, verifying the loading indicator appears, and confirming the "Hello World!" text displays after loading completes.

Starting URL: https://automationfc.github.io/dynamic-loading/

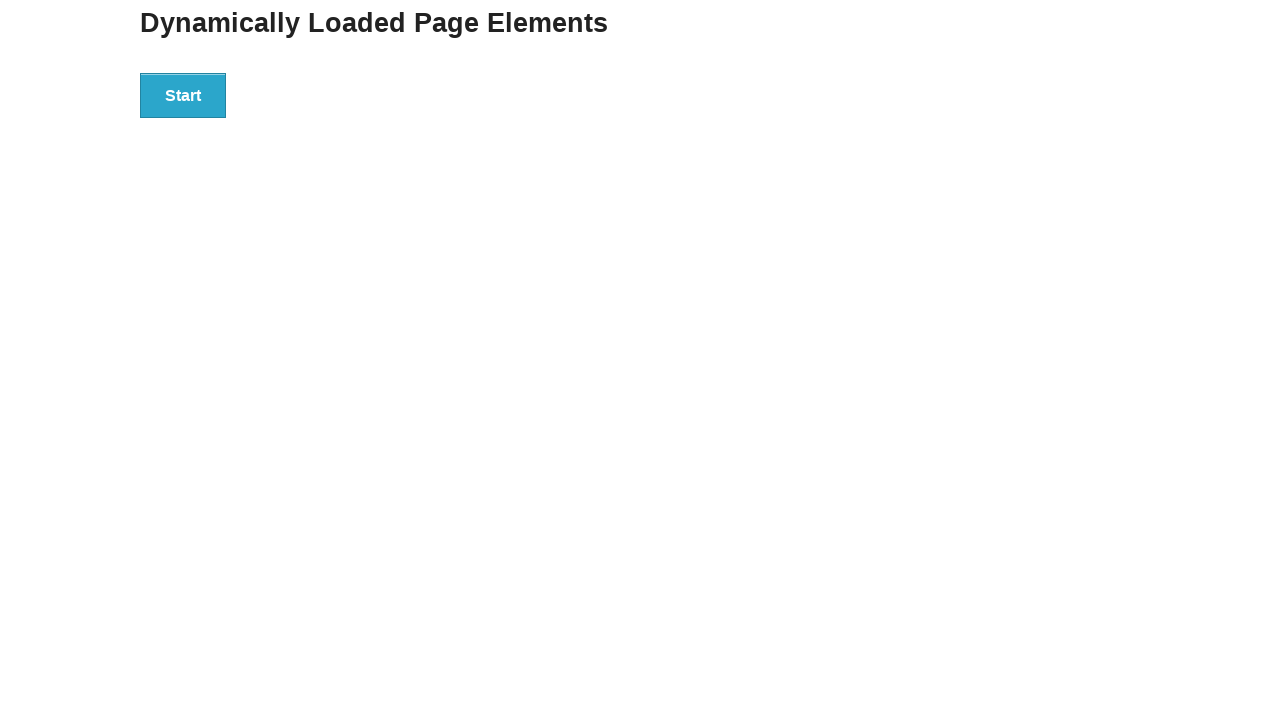

Navigated to dynamic loading test page
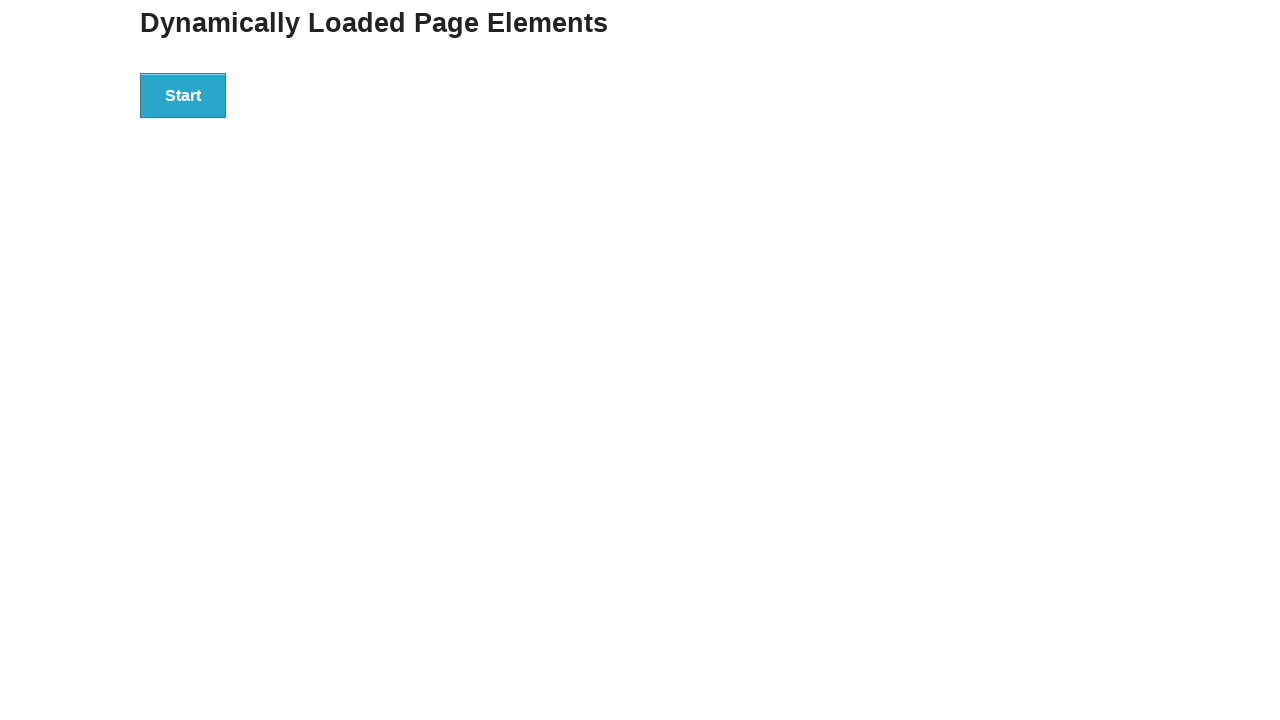

Clicked the start button at (183, 95) on div#start > button
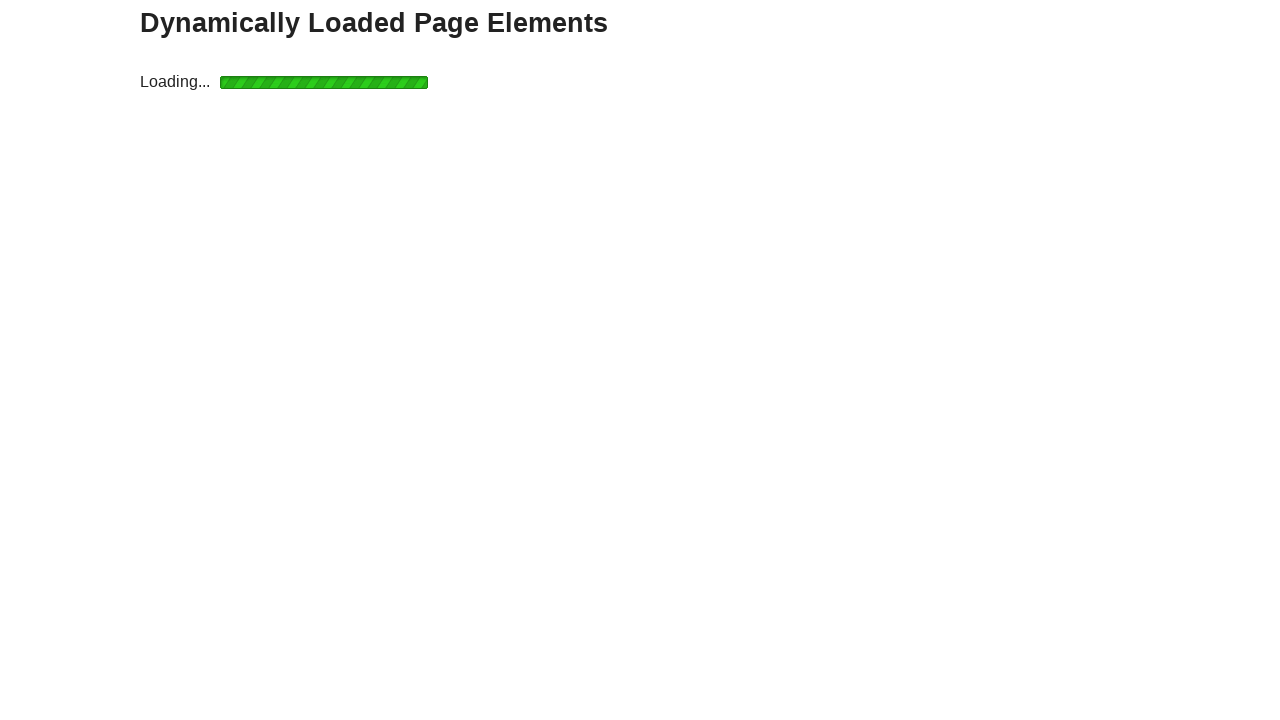

Loading indicator appeared
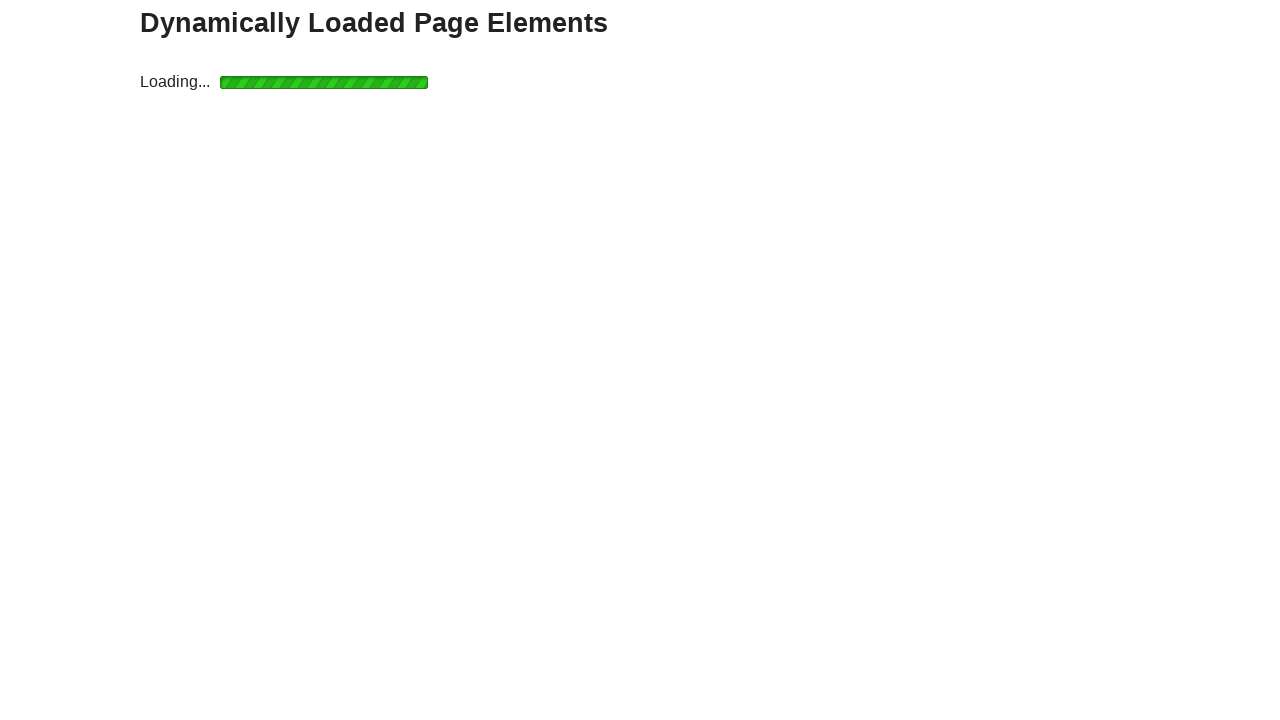

Final text element loaded after dynamic content completed
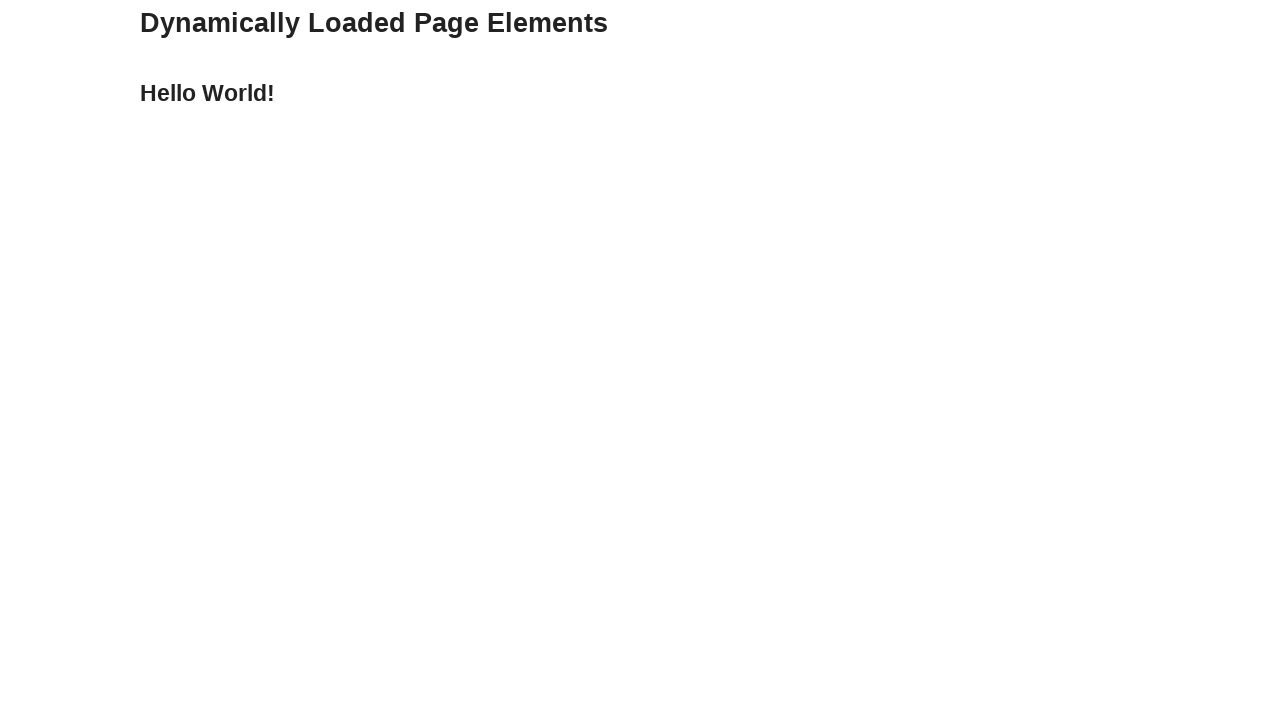

Verified 'Hello World!' text is displayed
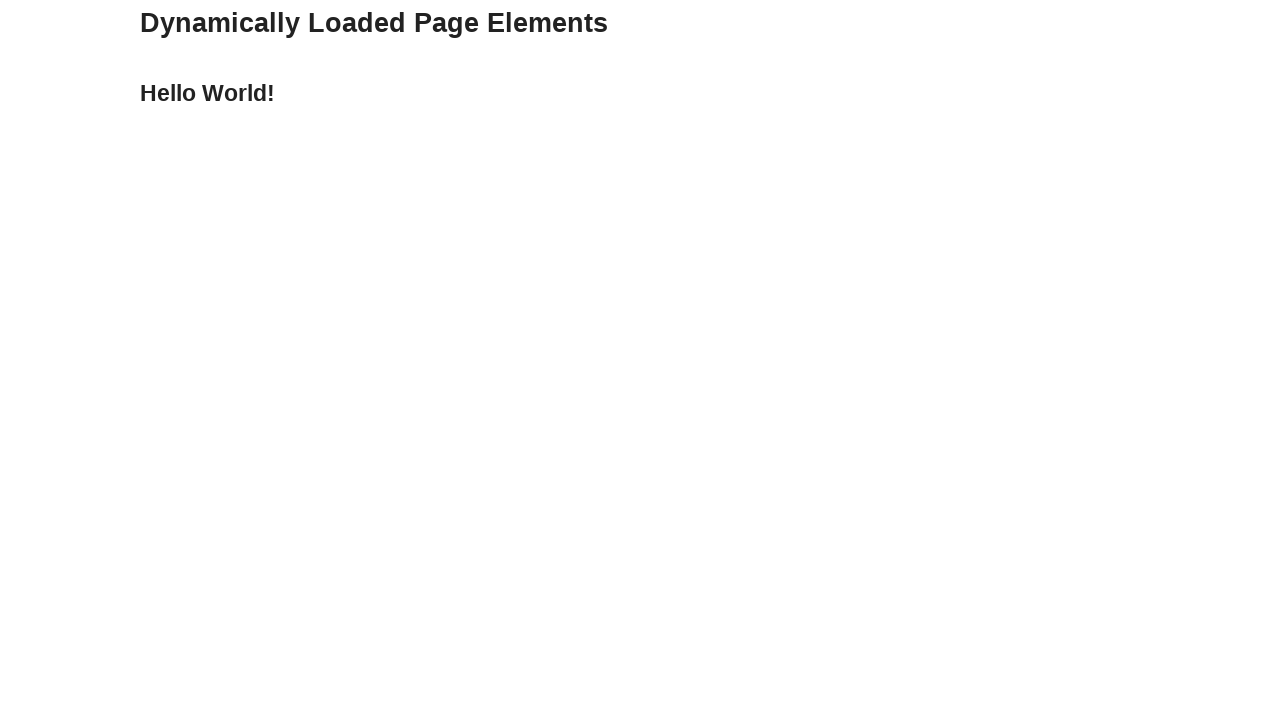

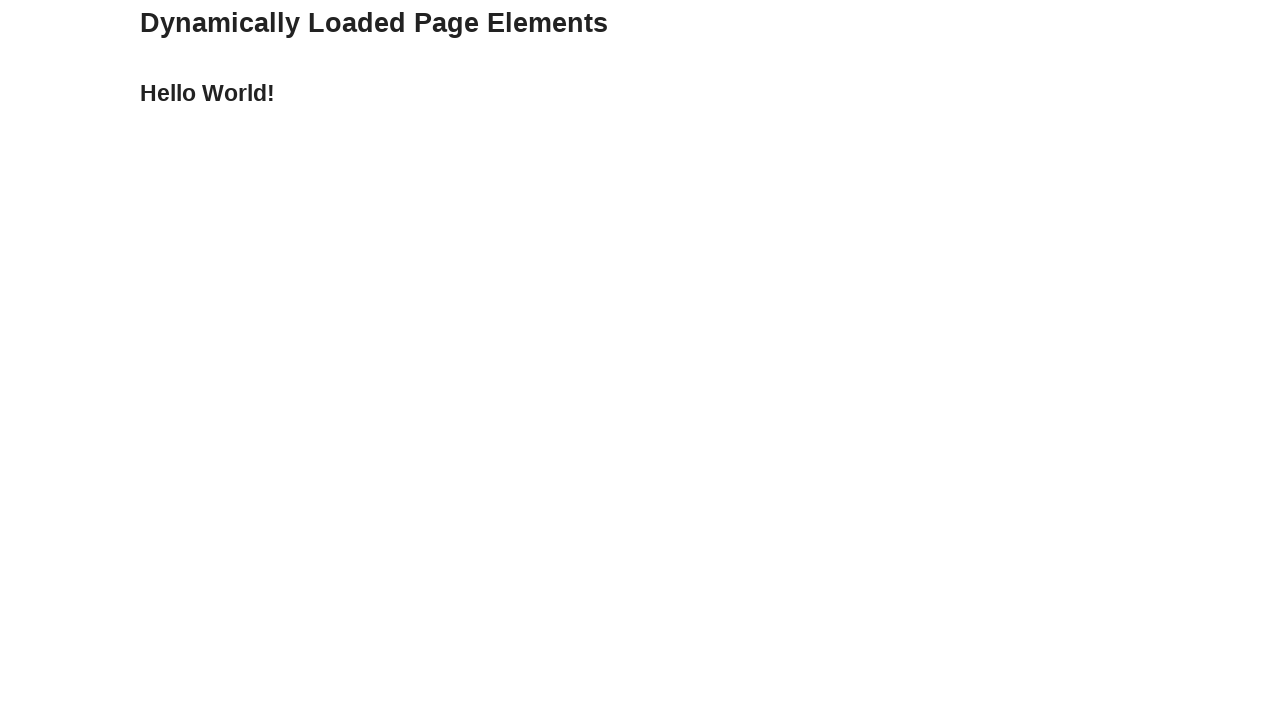